Tests that leaving Confirm Password field empty while filling other fields shows an error

Starting URL: https://www.sharelane.com/cgi-bin/register.py?page=1&zip_code=12345

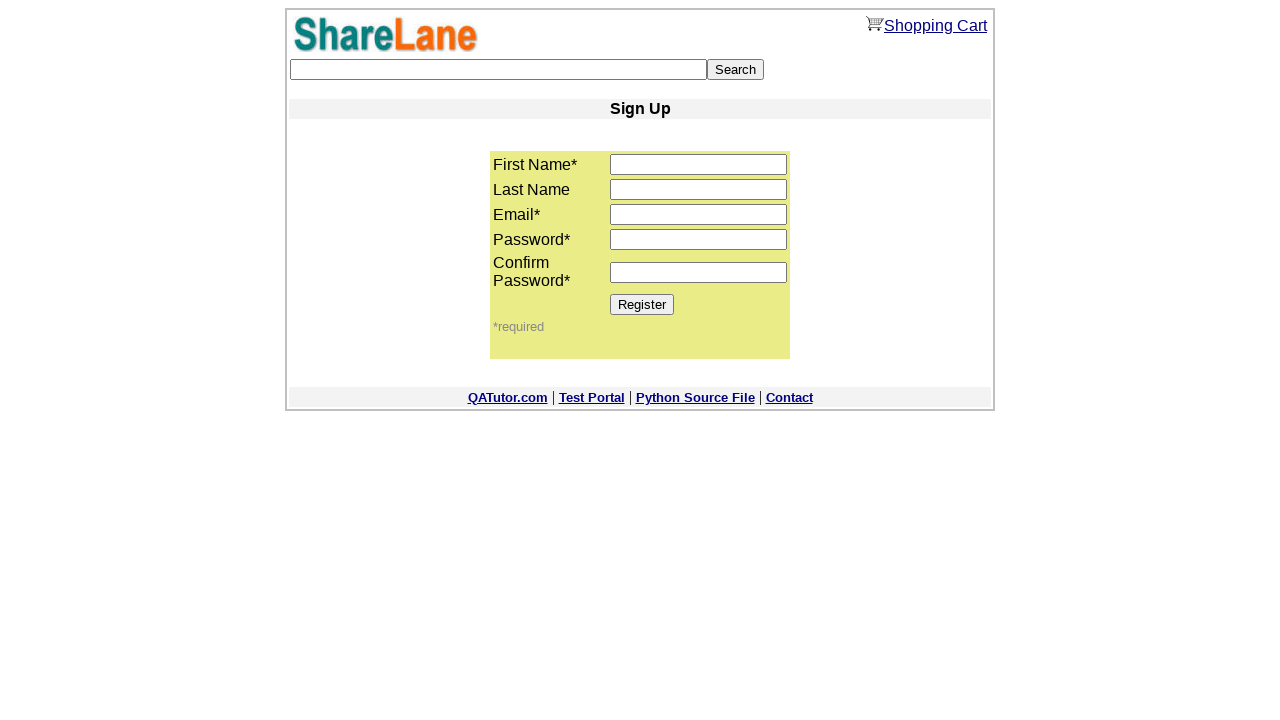

Filled first name field with 'James' on //input[@name='first_name']
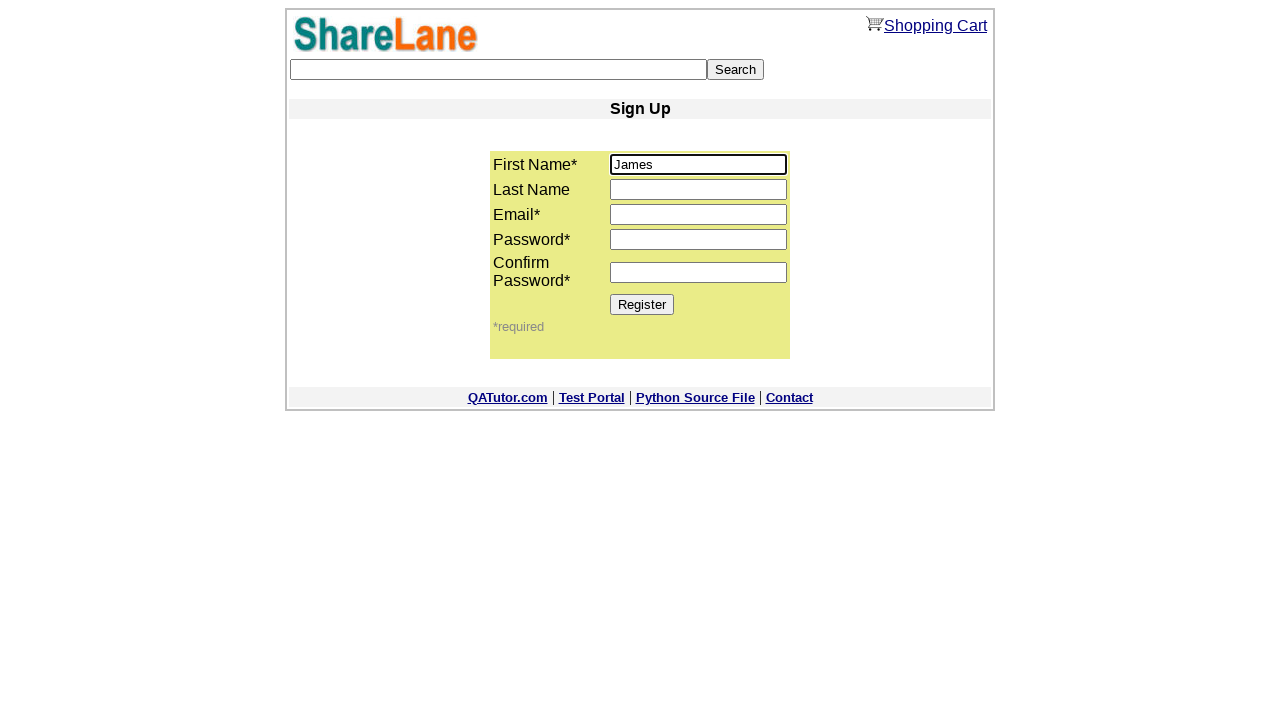

Filled last name field with 'Davis' on //input[@name='last_name']
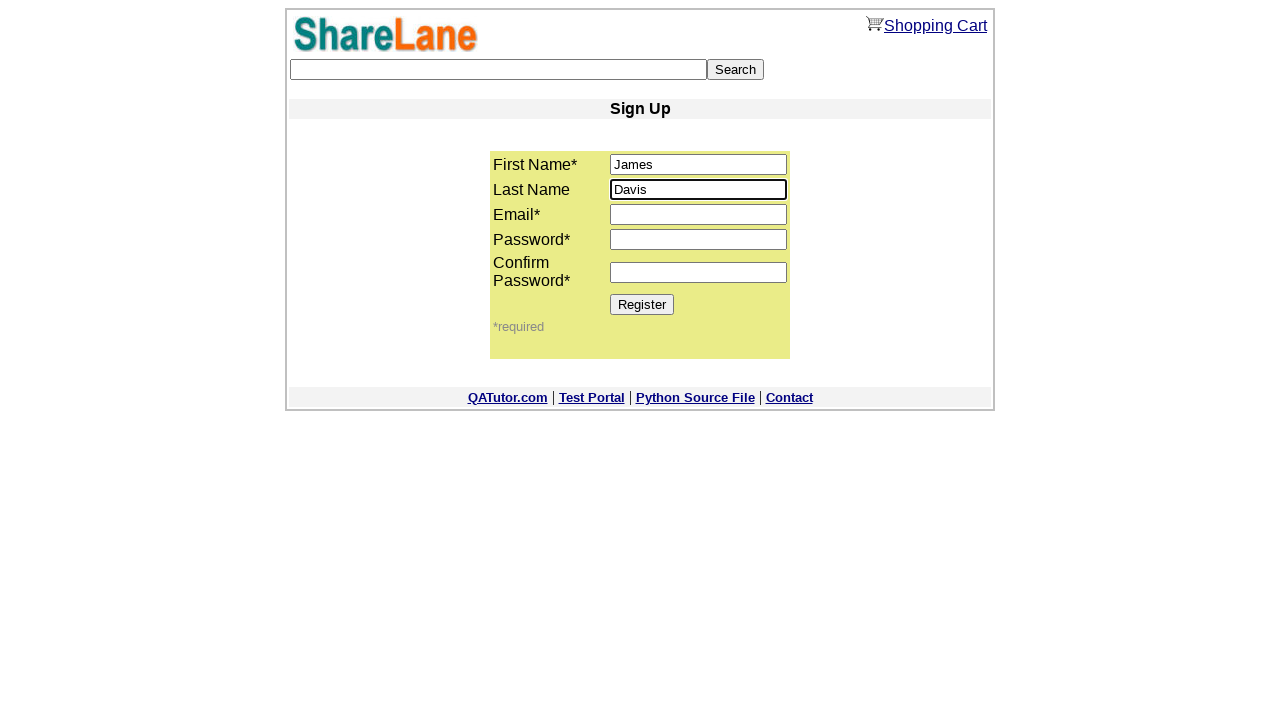

Filled email field with 'test890@mail.com' on //input[@name='email']
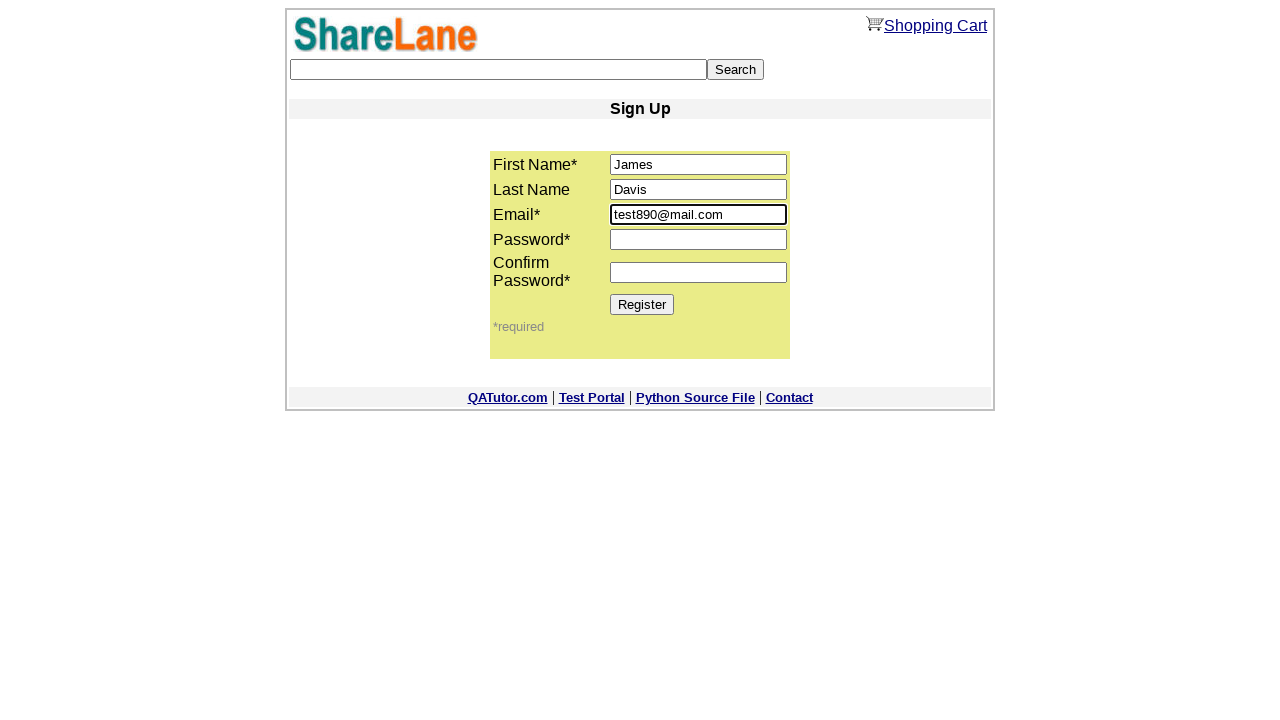

Filled password field with 'secure123456' on //input[@name='password1']
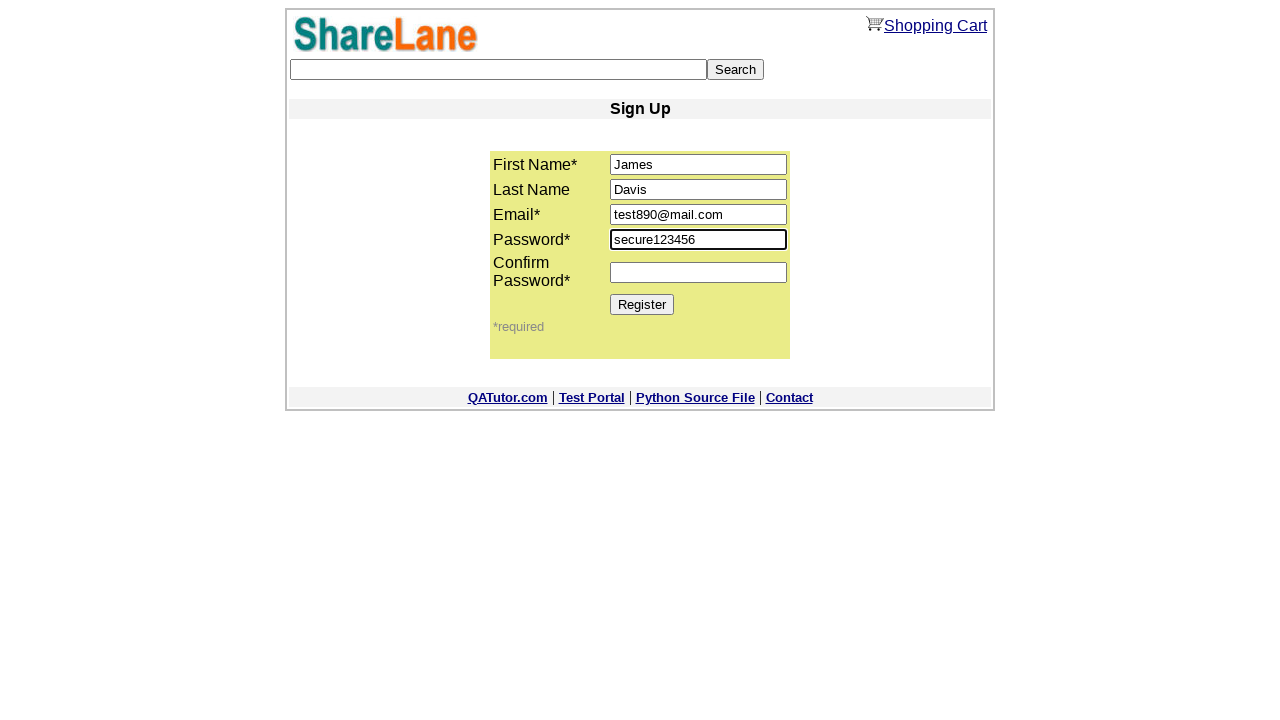

Left confirm password field empty on //input[@name='password2']
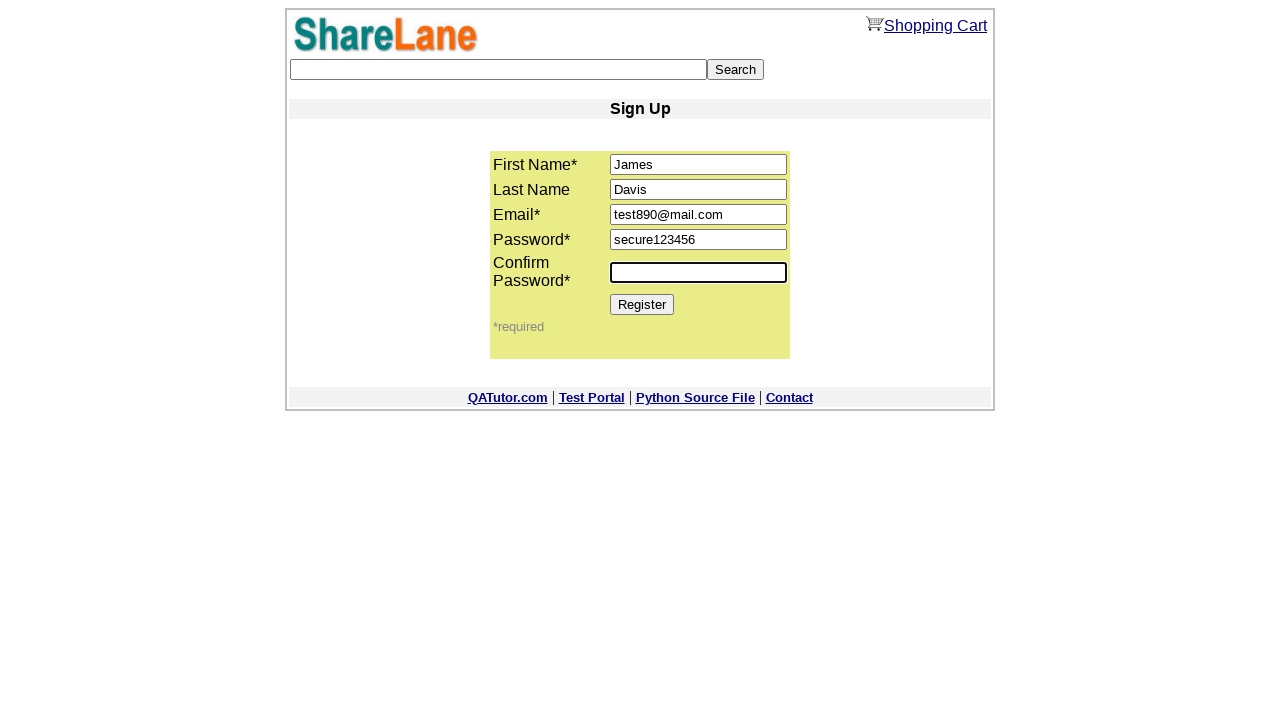

Clicked Register button at (642, 304) on xpath=//input[@value='Register']
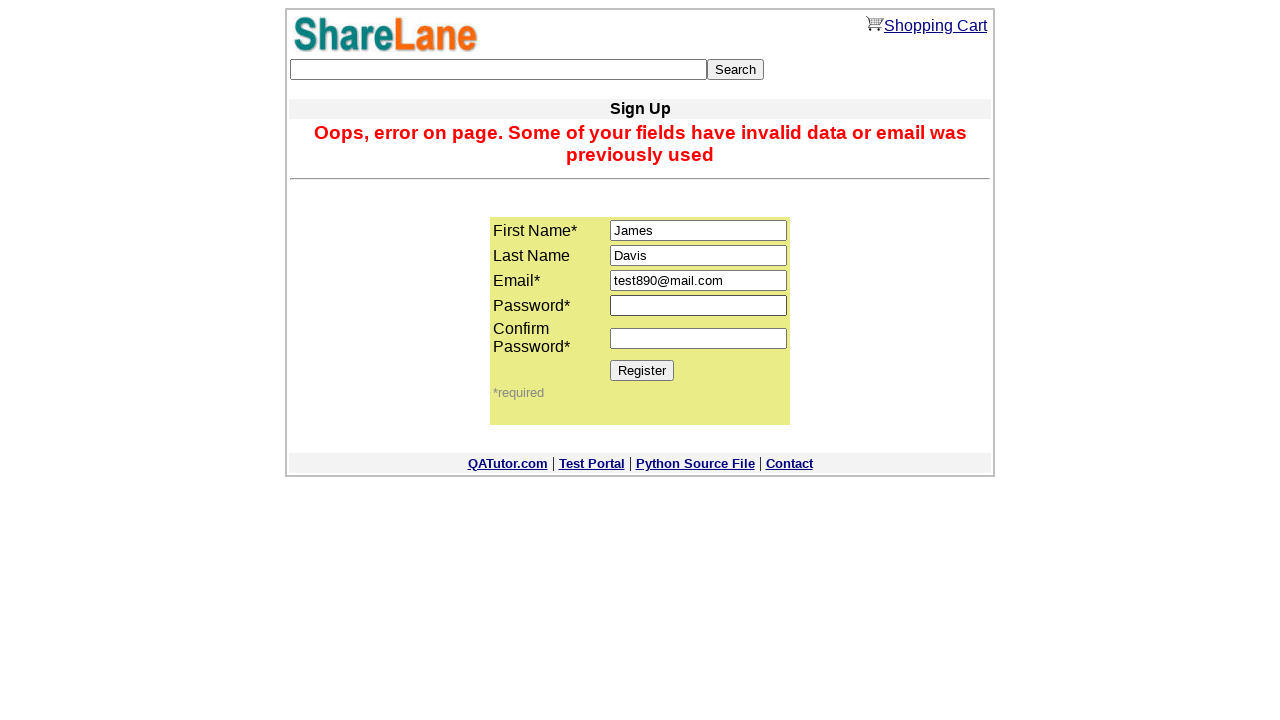

Error message displayed for empty confirm password field
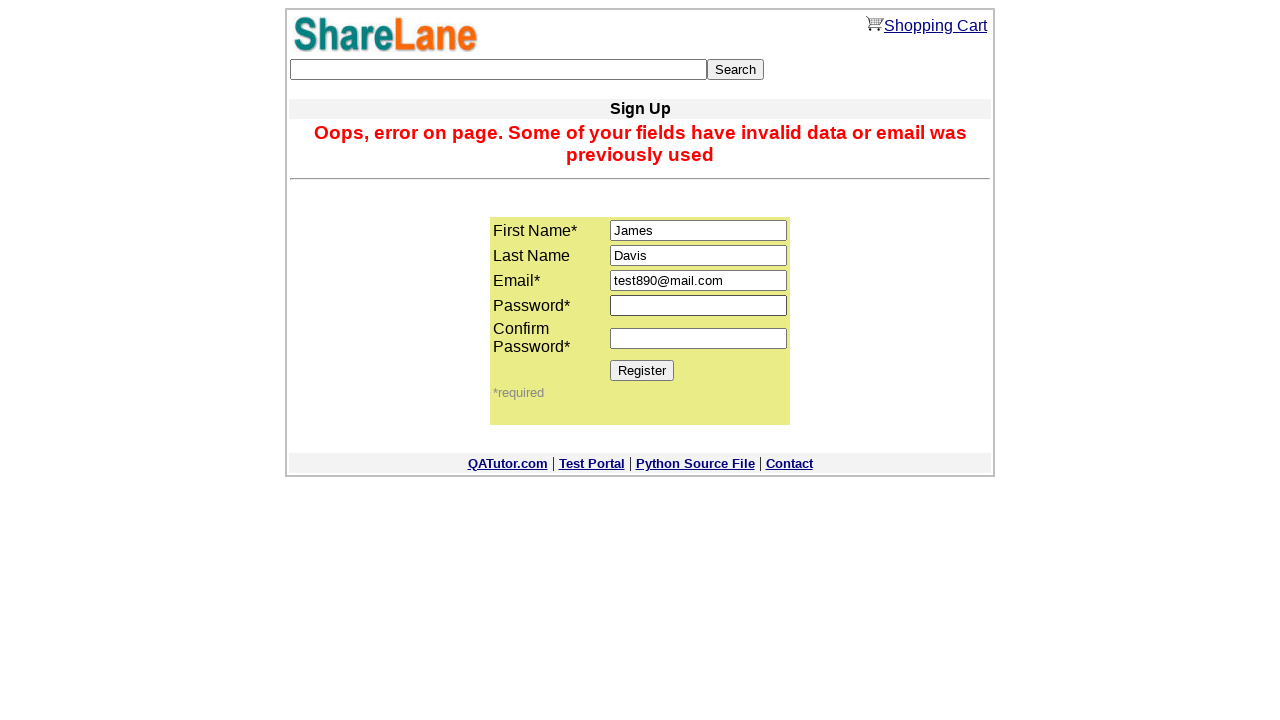

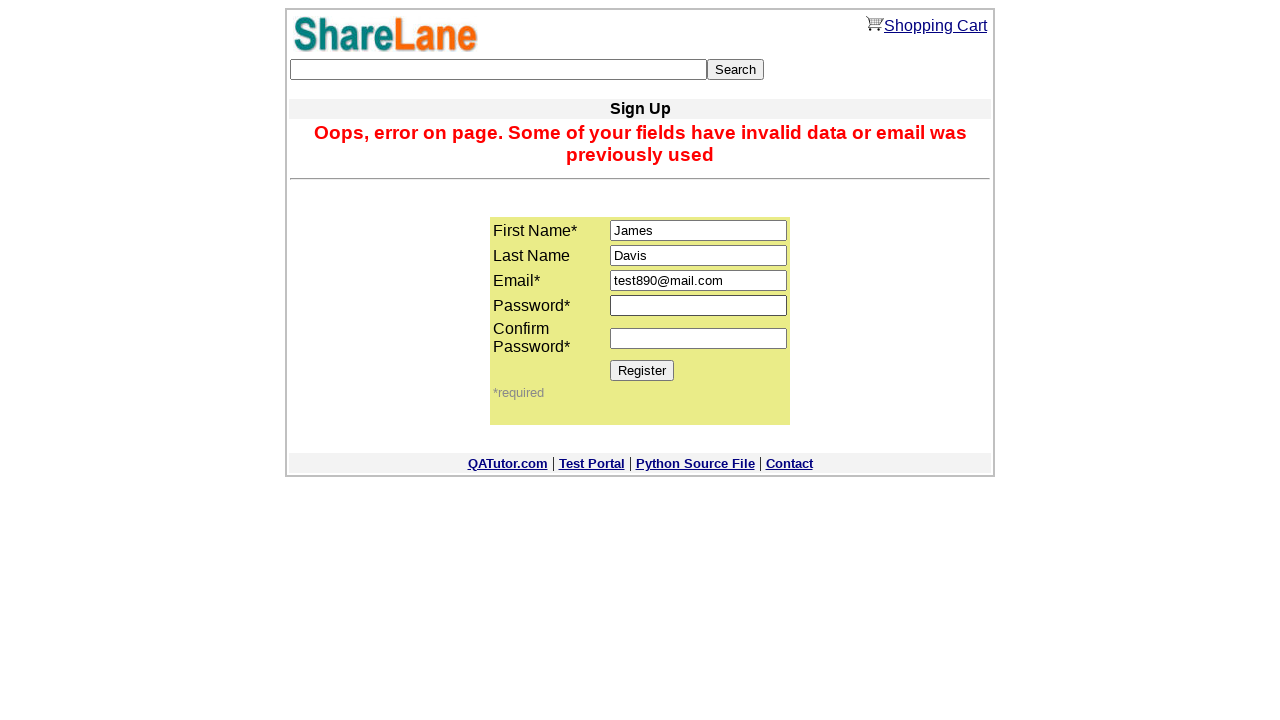